Tests navigation to seznam.cz and verifies the page URL is correct

Starting URL: https://www.seznam.cz

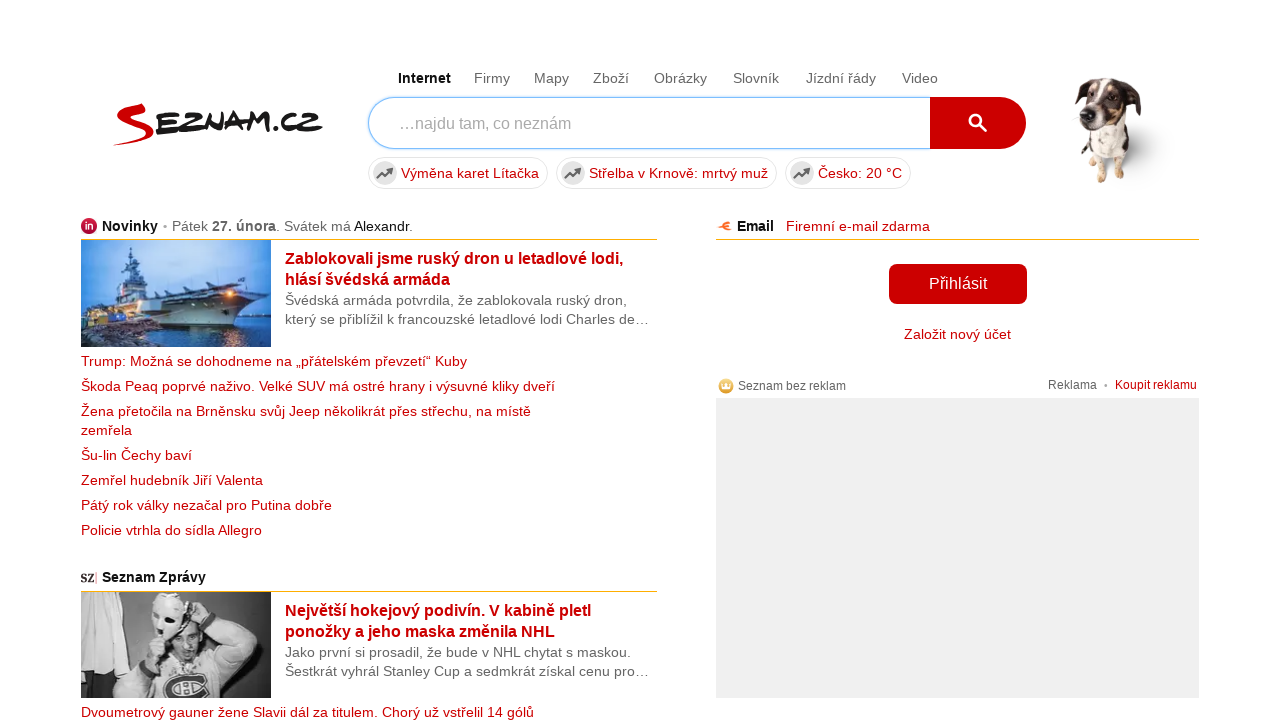

Waited for page to navigate to https://www.seznam.cz/
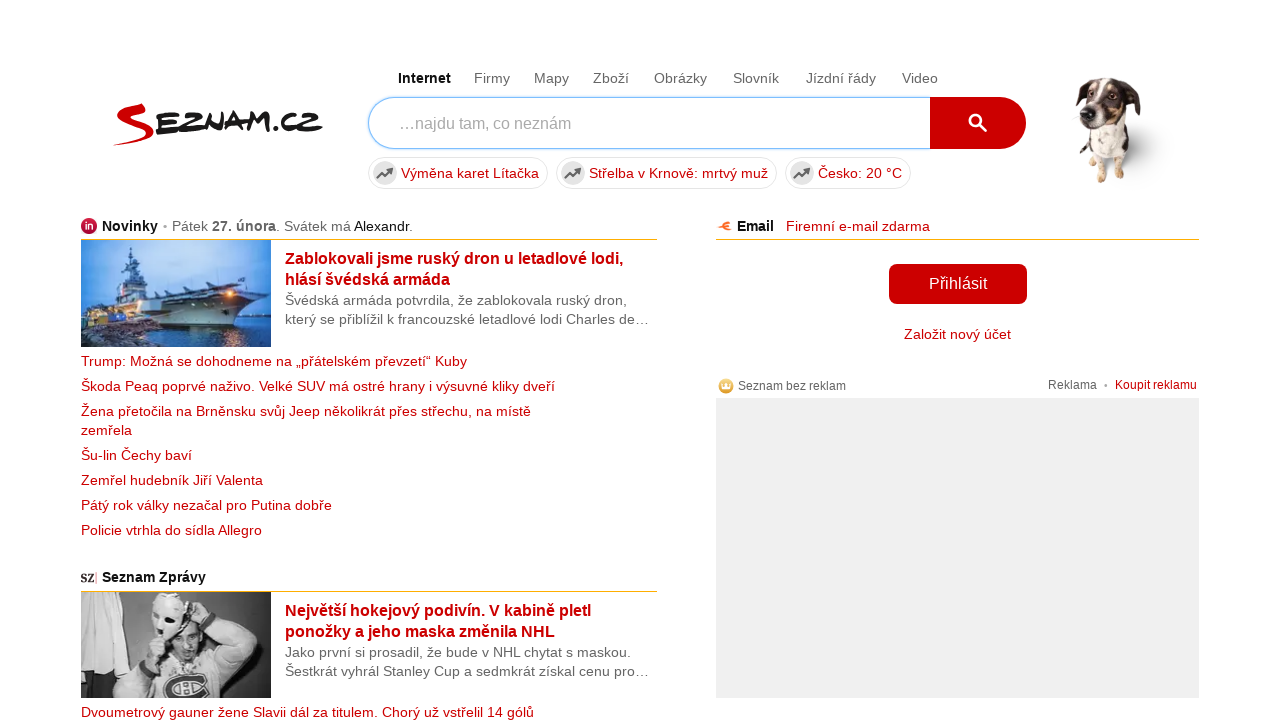

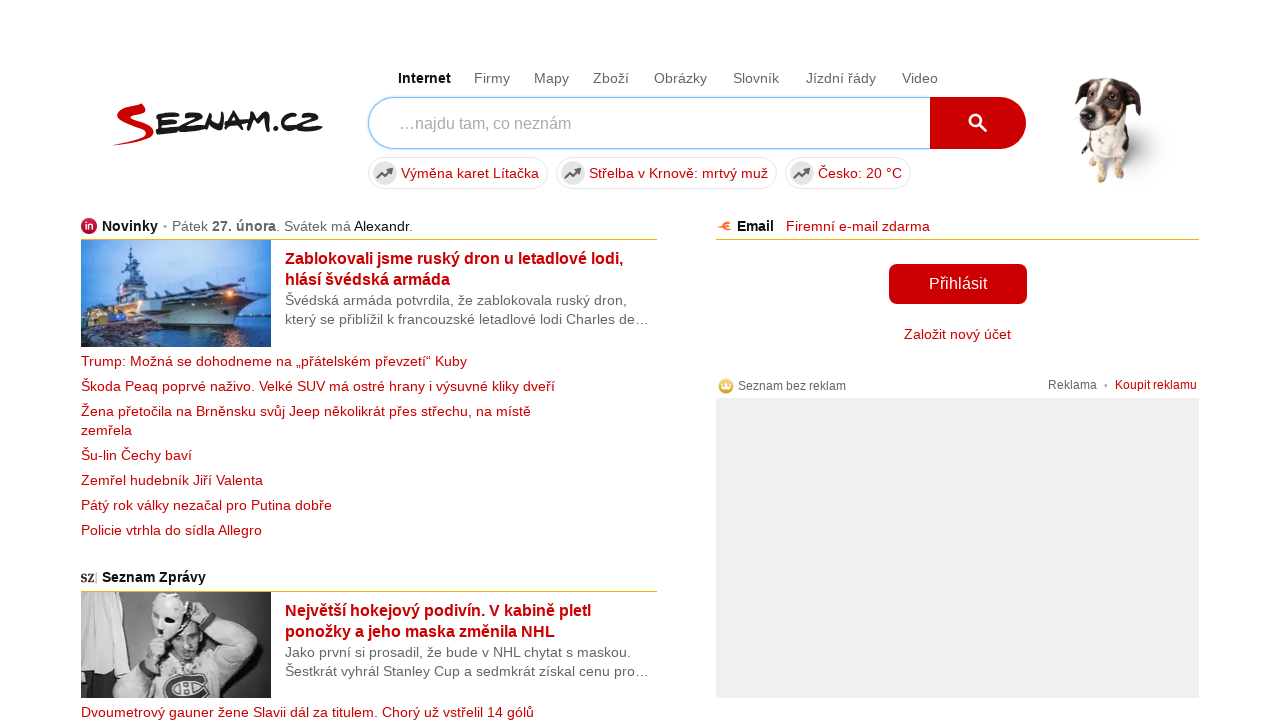